Tests checkbox functionality by verifying initial states, toggling checkboxes, and confirming state changes

Starting URL: https://the-internet.herokuapp.com/checkboxes

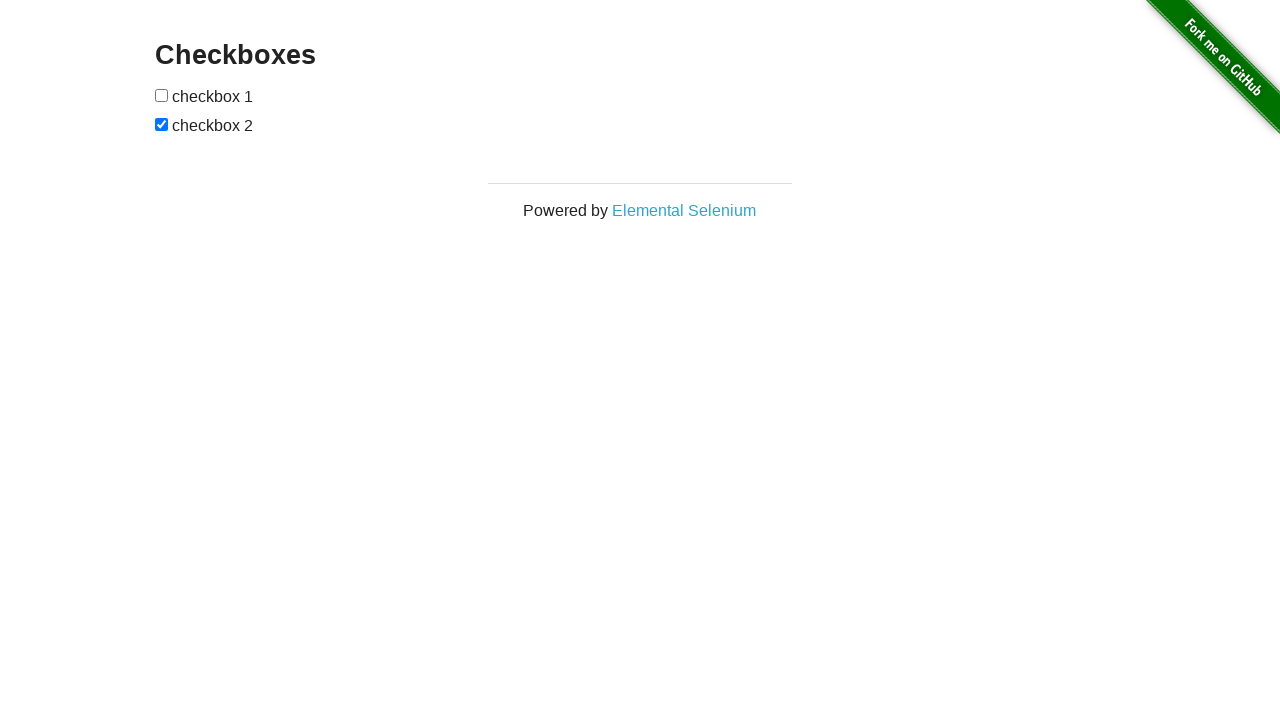

Located first checkbox element
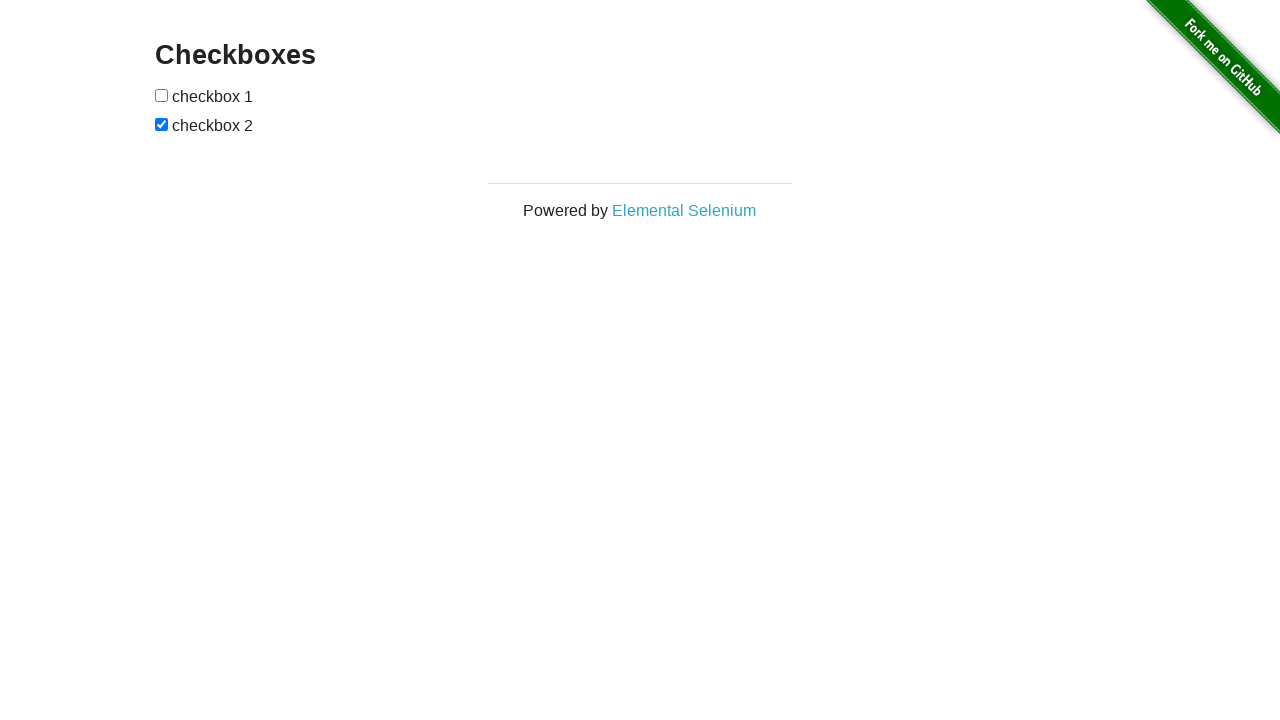

Verified first checkbox is initially unchecked
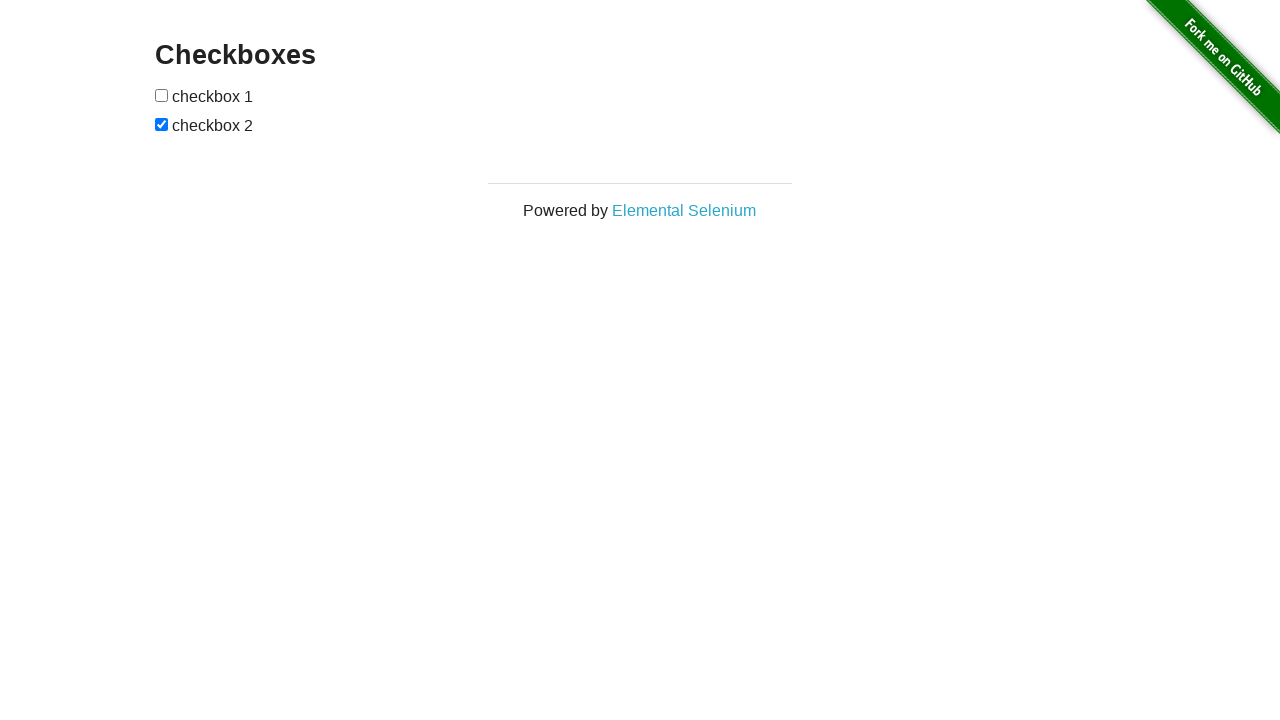

Clicked first checkbox to check it at (162, 95) on xpath=//*[@id="checkboxes"]/input[1]
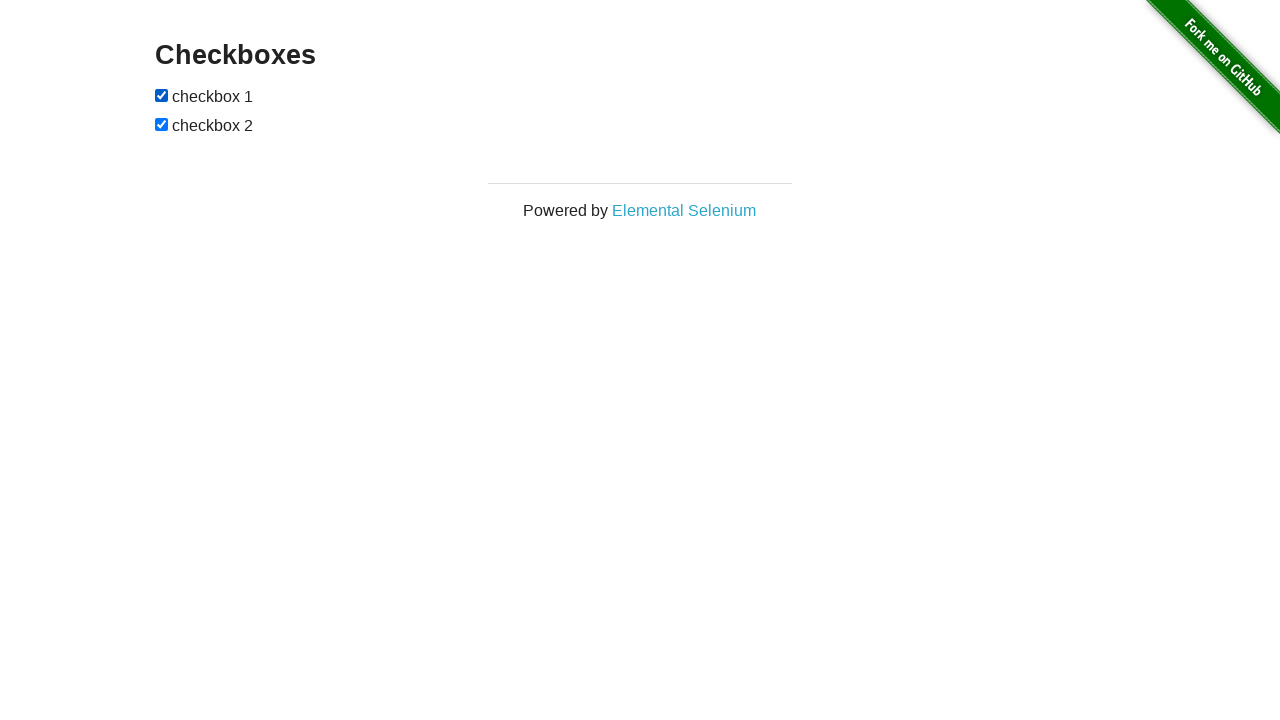

Verified first checkbox is now checked
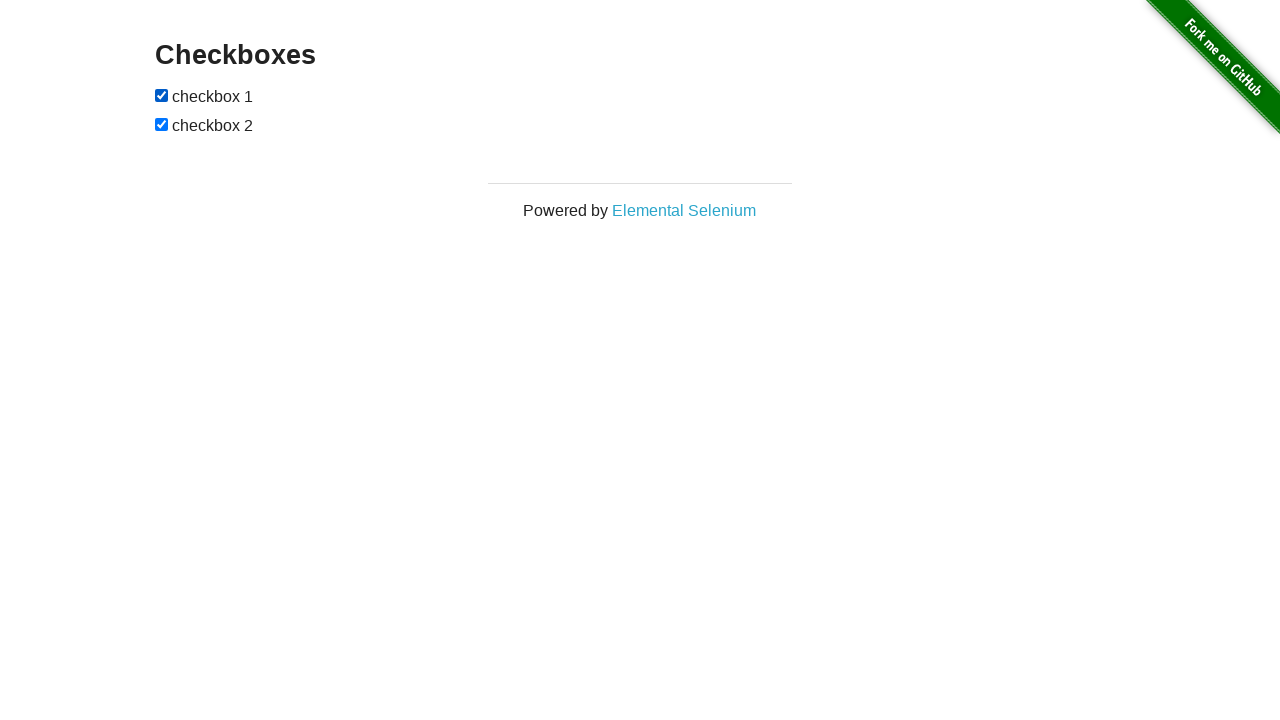

Located second checkbox element
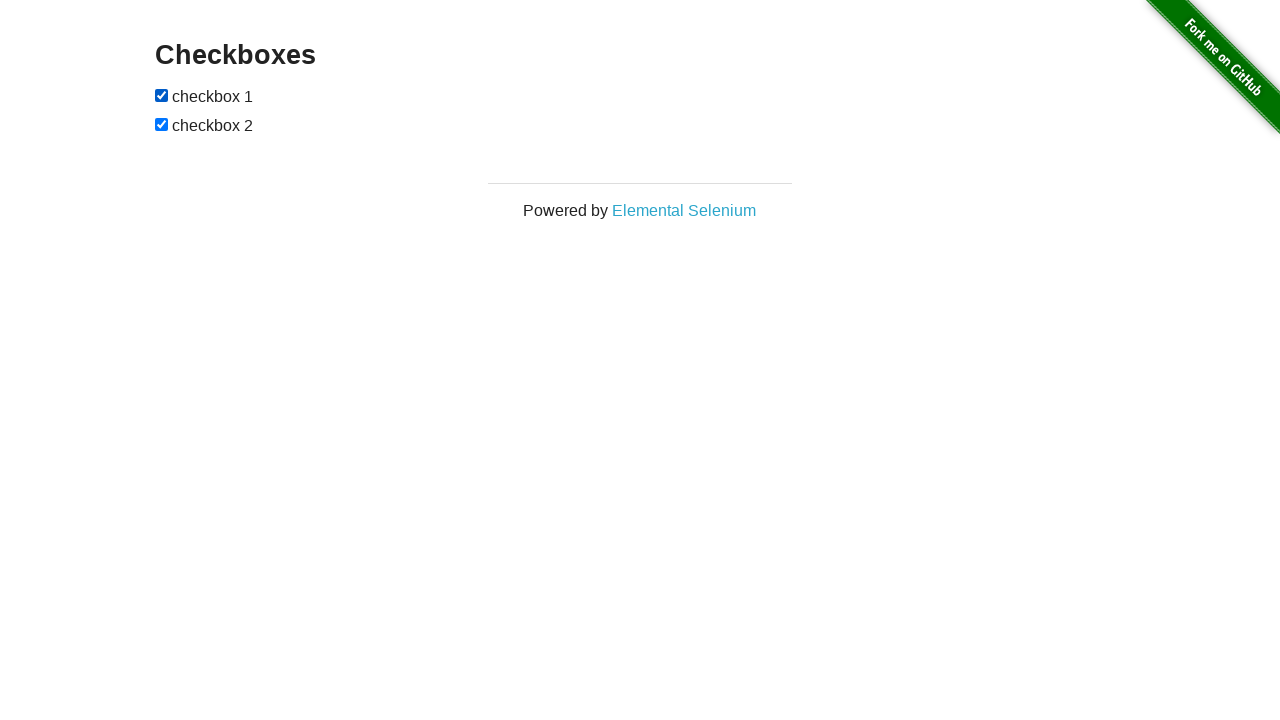

Verified second checkbox is initially checked
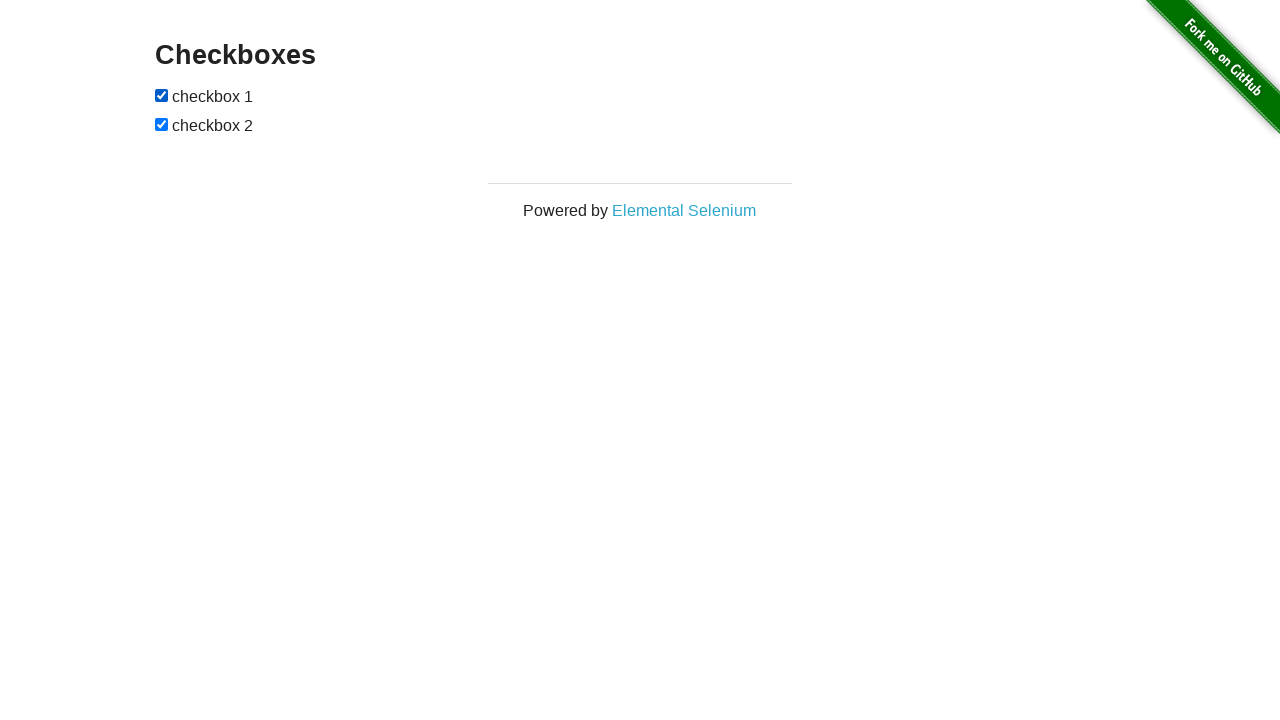

Clicked second checkbox to uncheck it at (162, 124) on xpath=//*[@id="checkboxes"]/input[2]
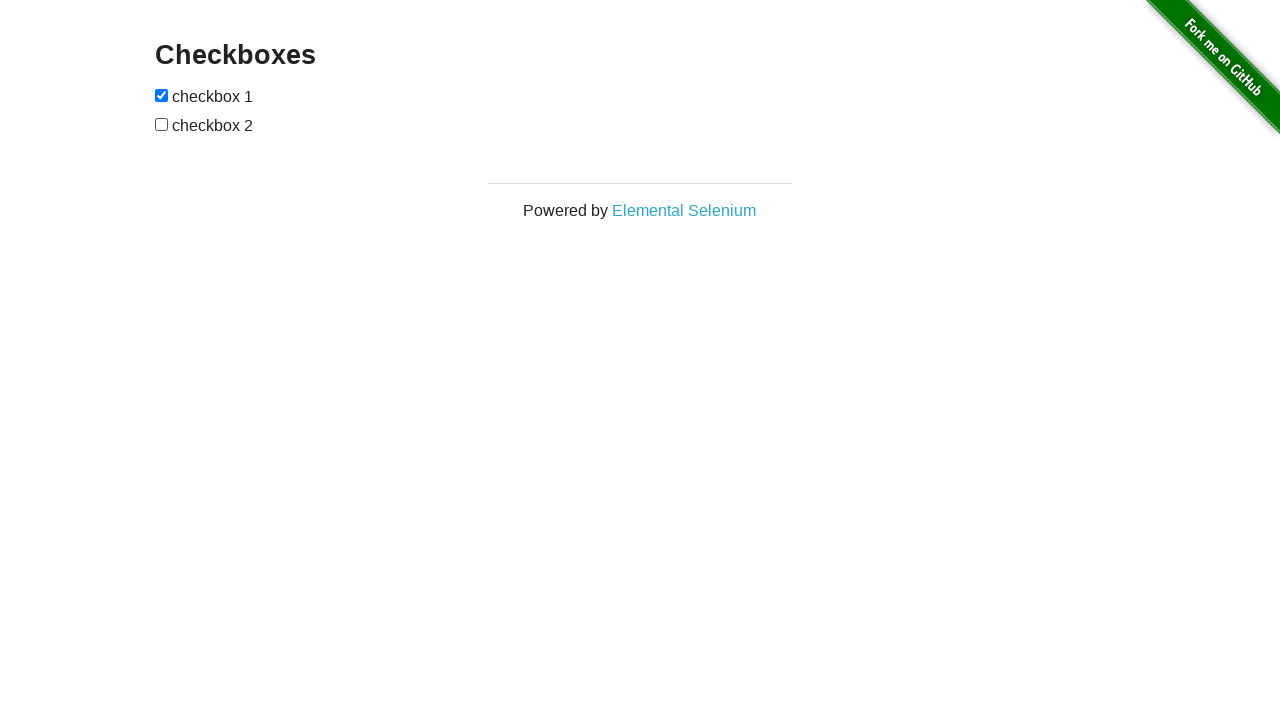

Verified second checkbox is now unchecked
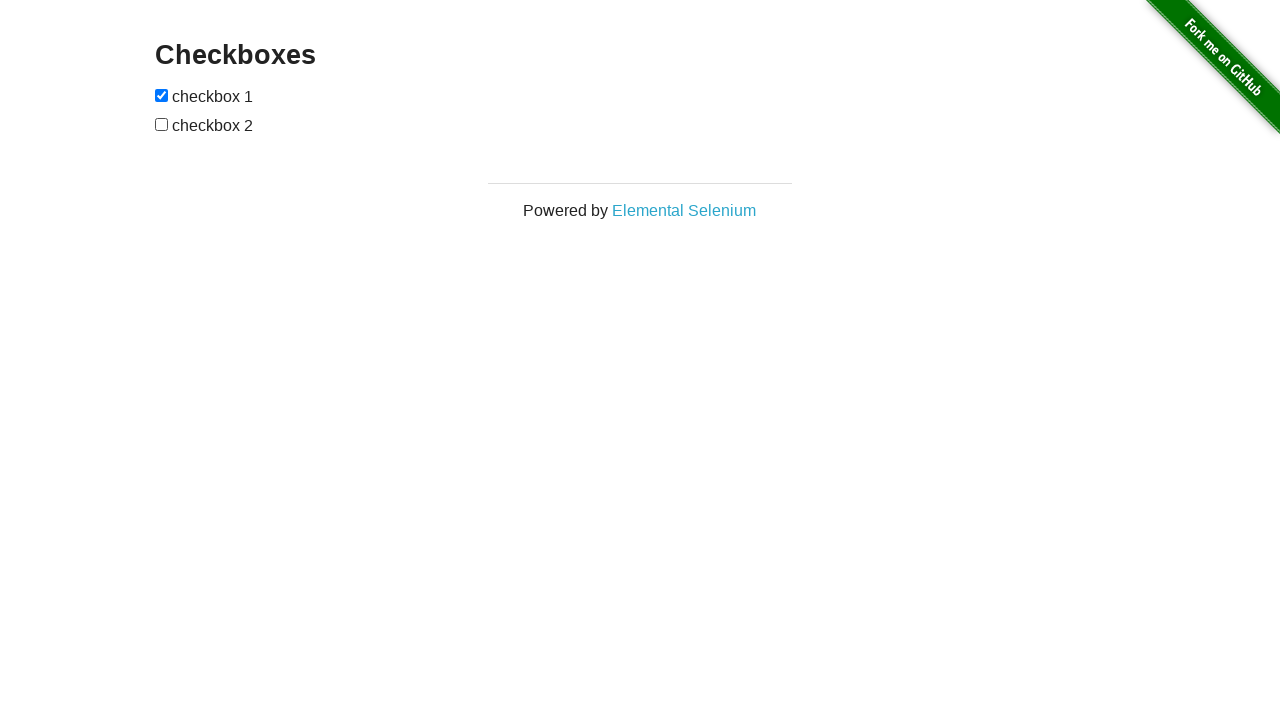

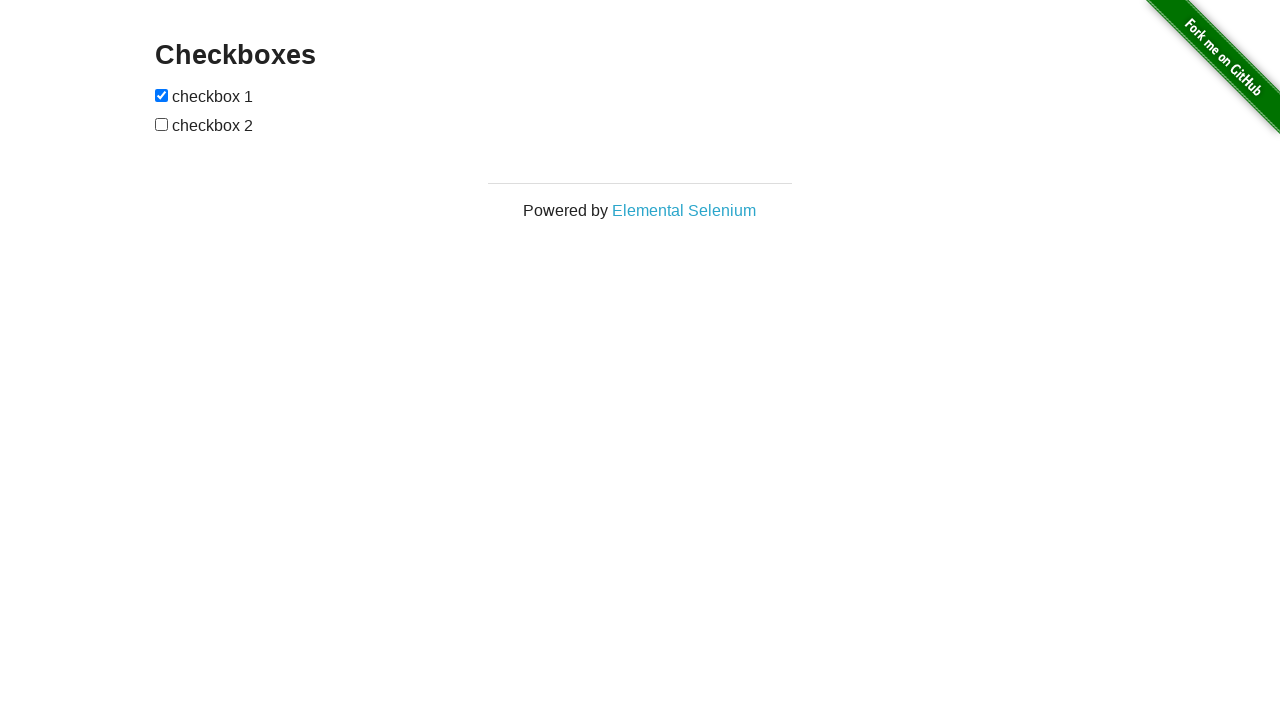